Tests AJAX functionality by clicking a button that triggers an AJAX request and waiting for the success message to appear

Starting URL: http://uitestingplayground.com/ajax

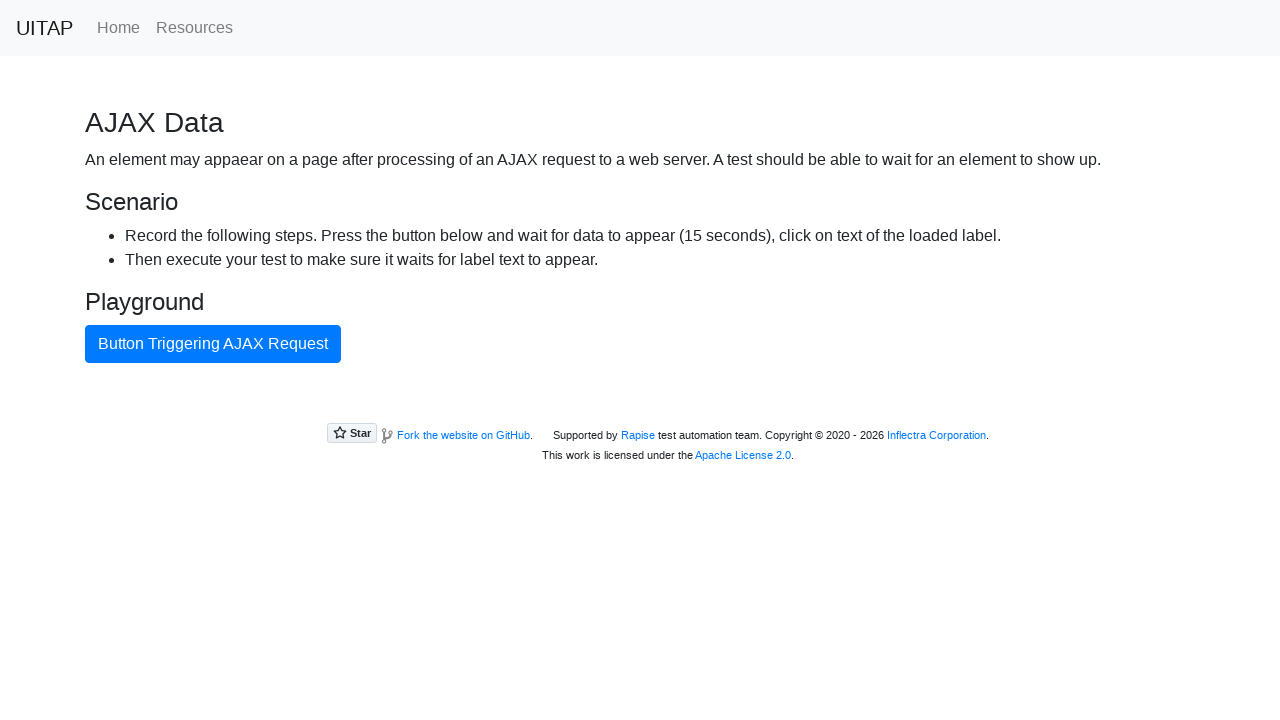

Clicked AJAX button to trigger request at (213, 344) on button#ajaxButton
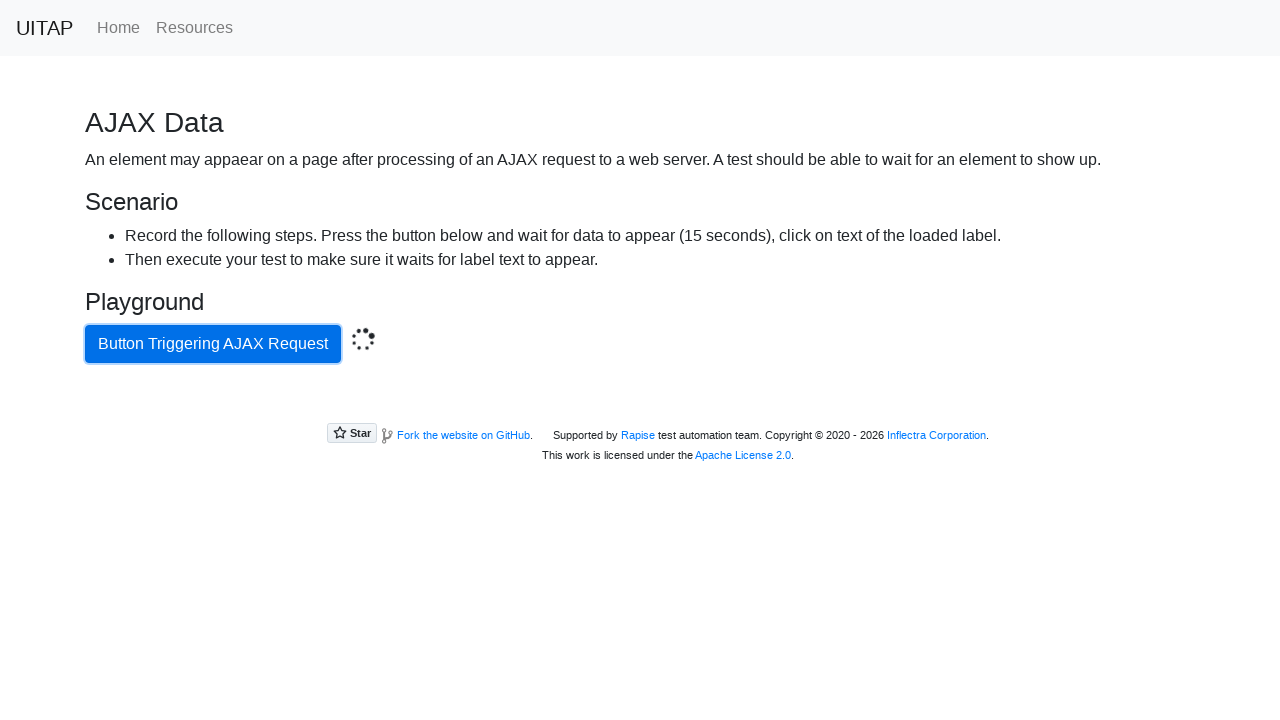

AJAX request completed and success message appeared
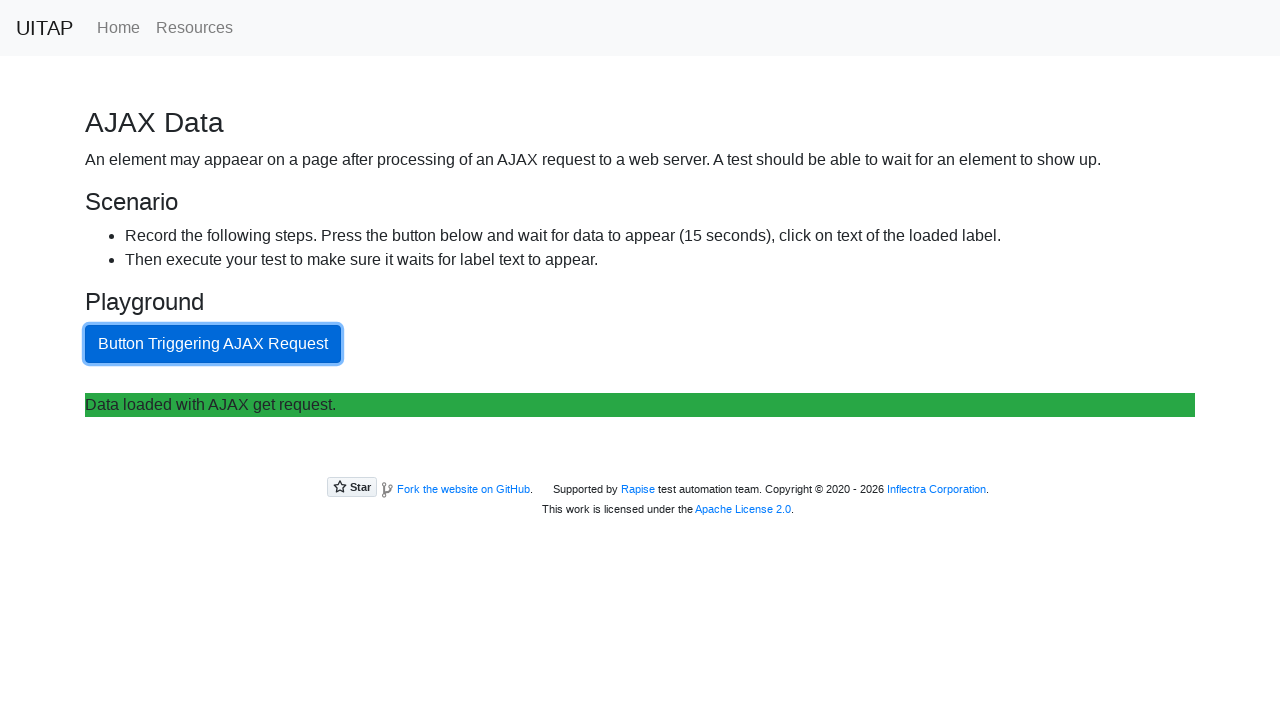

Verified success content is present in the page
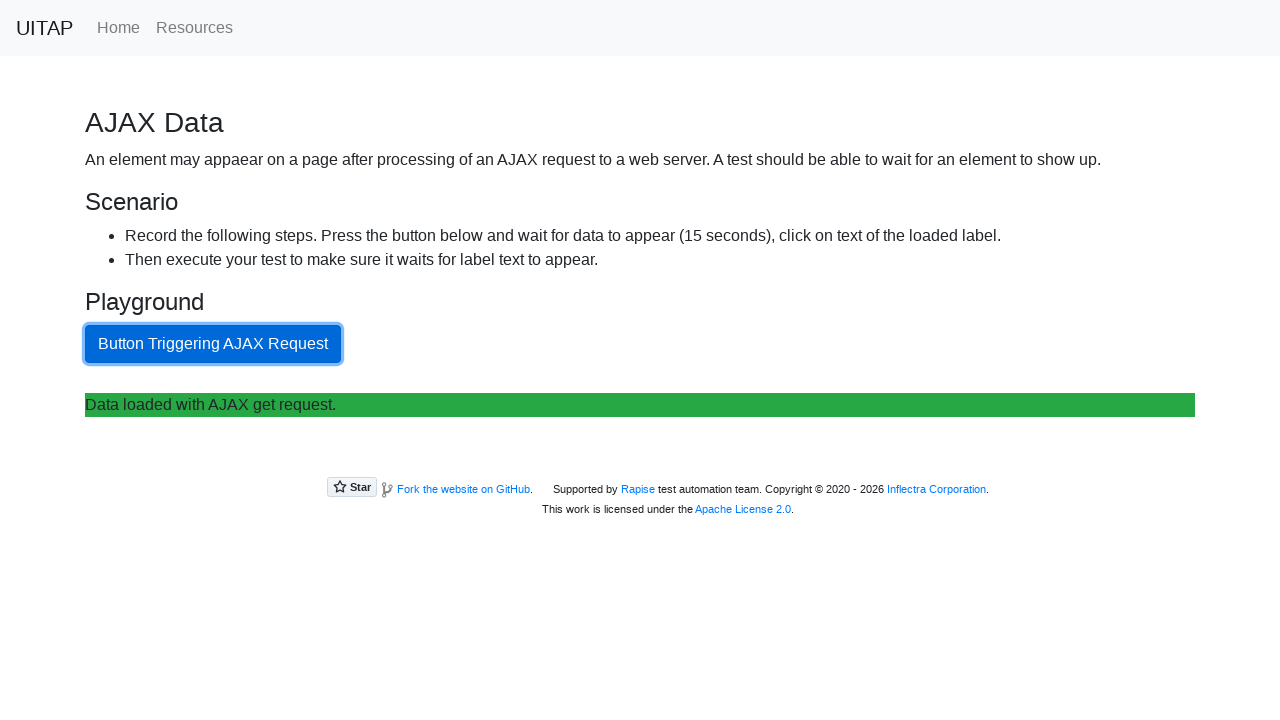

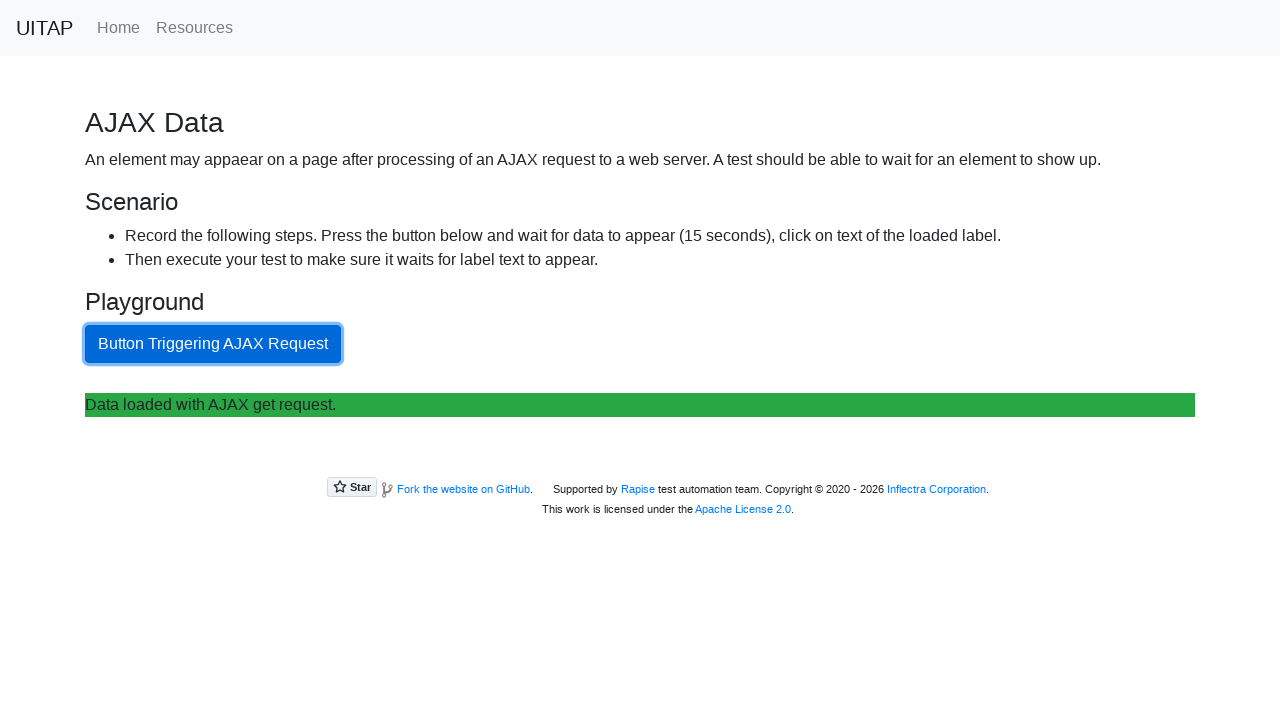